Searches for train stations on Suumo rental property site by keyword and selects matching checkboxes in the station list

Starting URL: https://suumo.jp/chintai/hokkaido_/ensen/

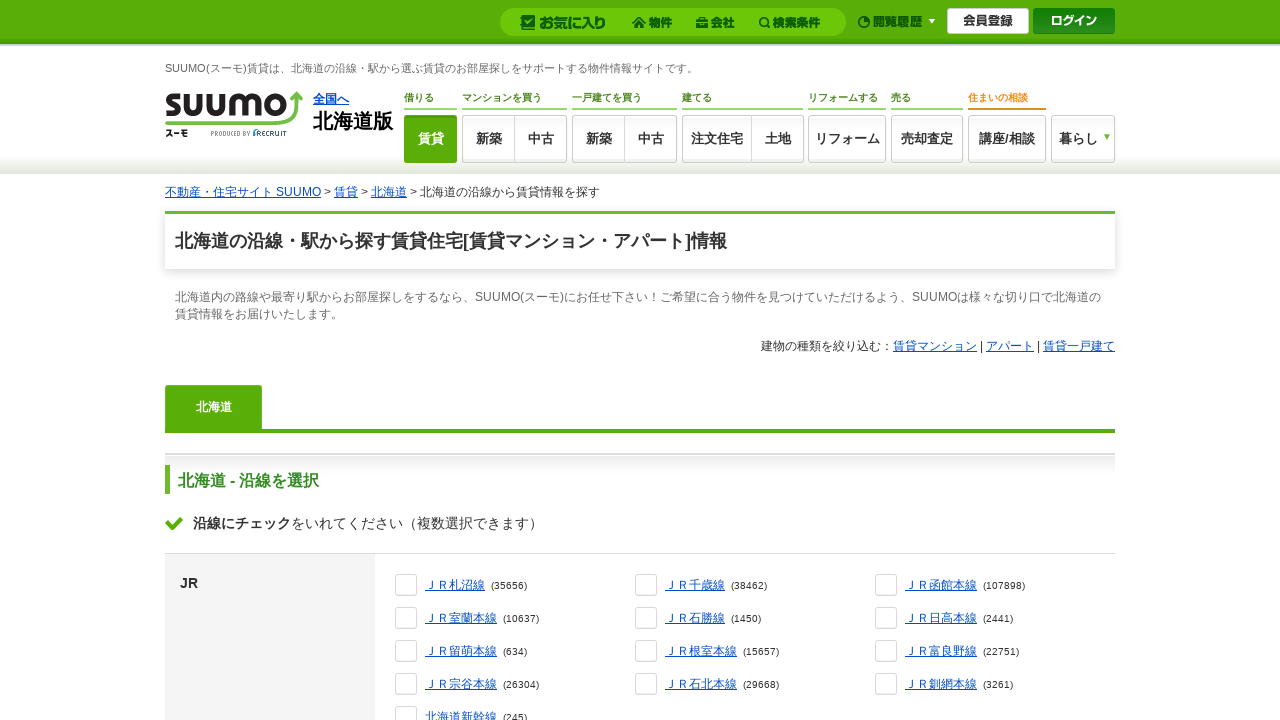

Station list table loaded
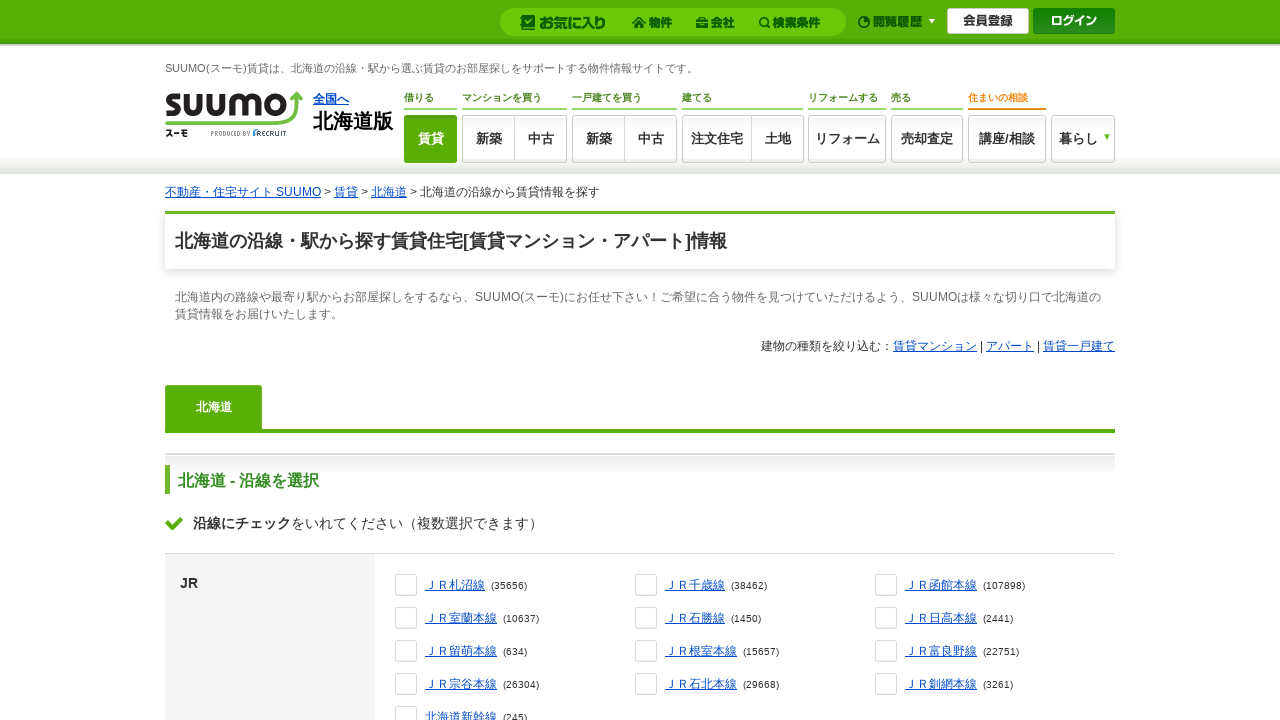

Set search keyword to '札幌'
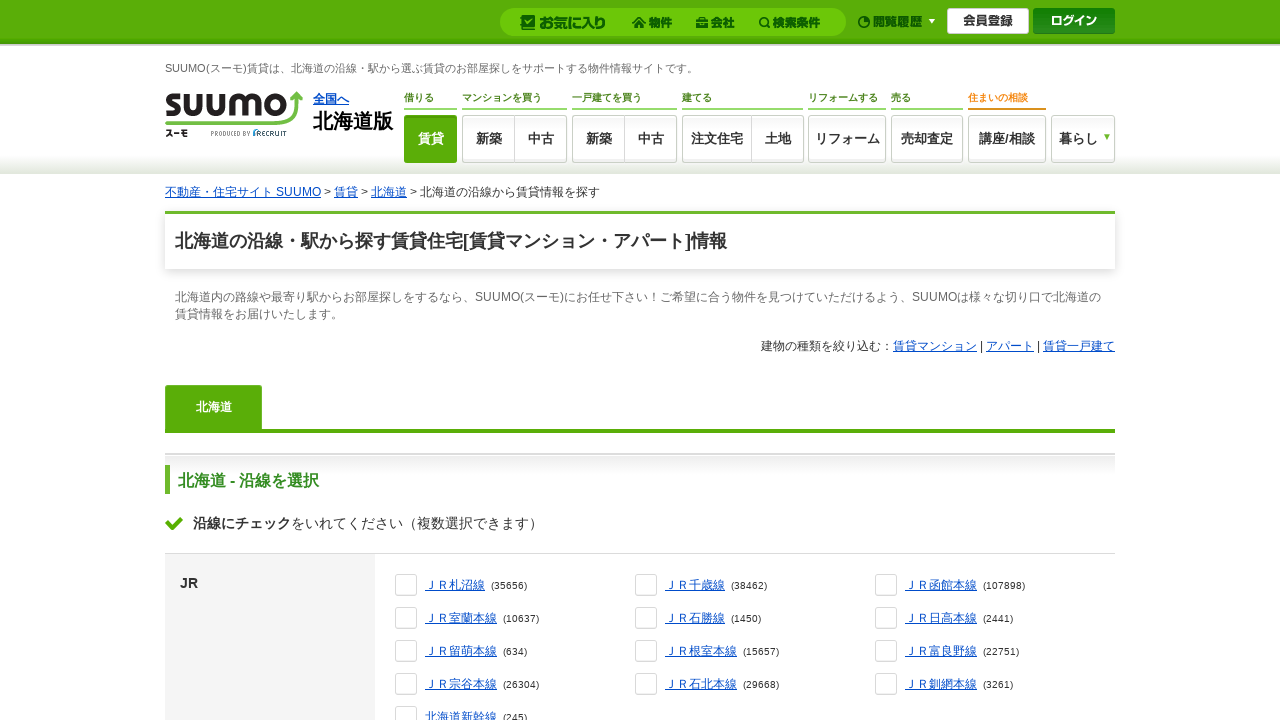

Retrieved 20 station list items
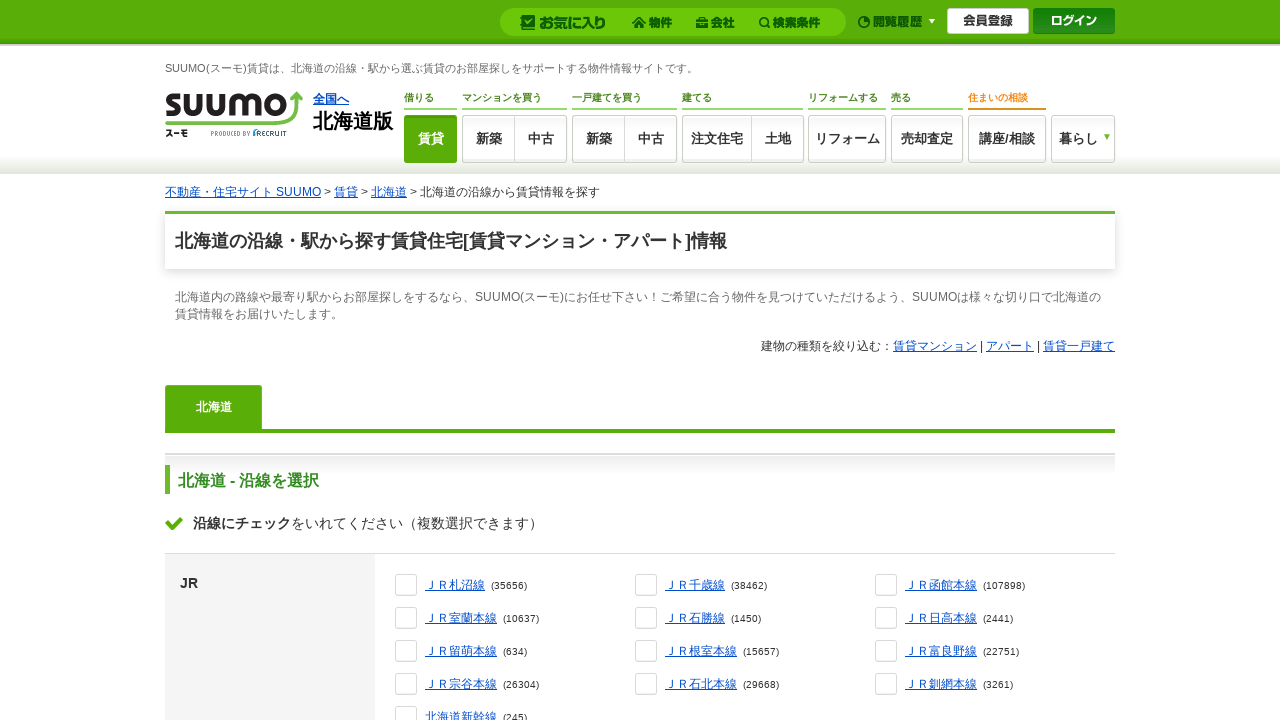

Clicked checkbox for station: 札幌市電(35956) at (406, 360) on xpath=//*[@id="js-gotoEkiForm"]/div[1]/table/tbody/tr/td/div/ul/li >> nth=18 >> 
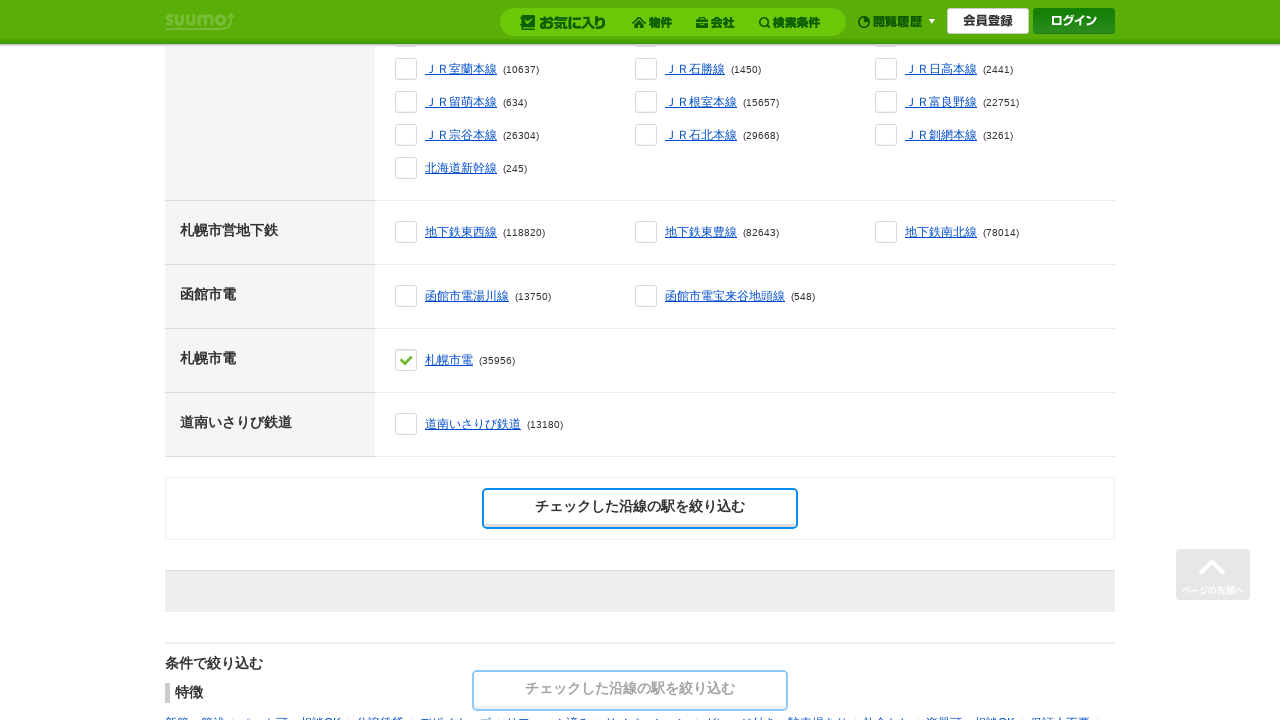

Highlighted selected station: 札幌市電(35956)
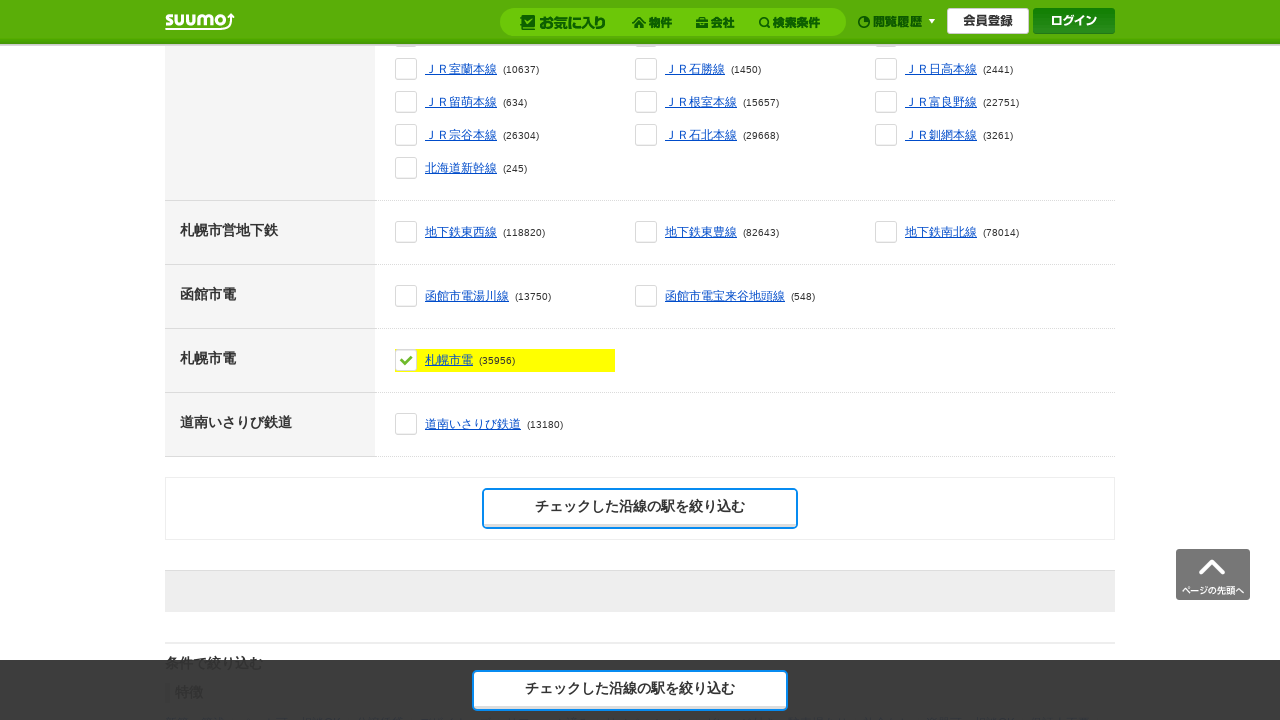

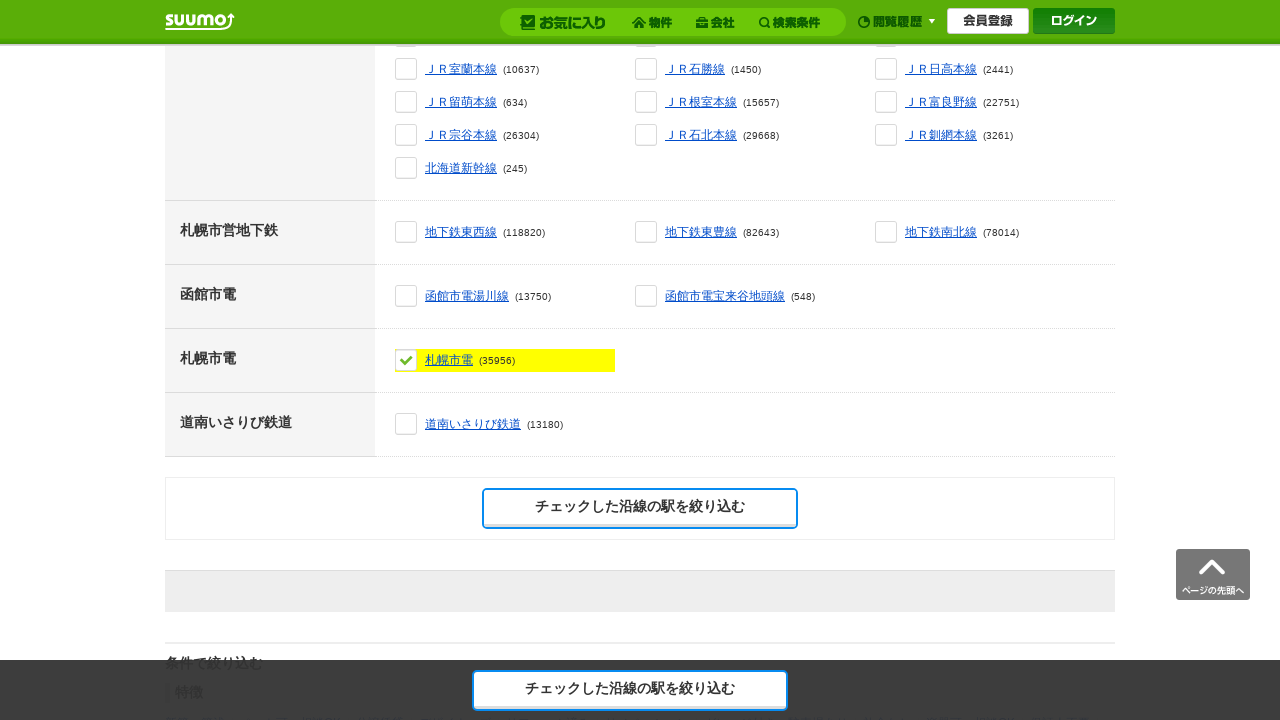